Verifies that the login page header displays the expected text "Log in to ZeroBank" by checking the h3 element content.

Starting URL: http://zero.webappsecurity.com/login.html

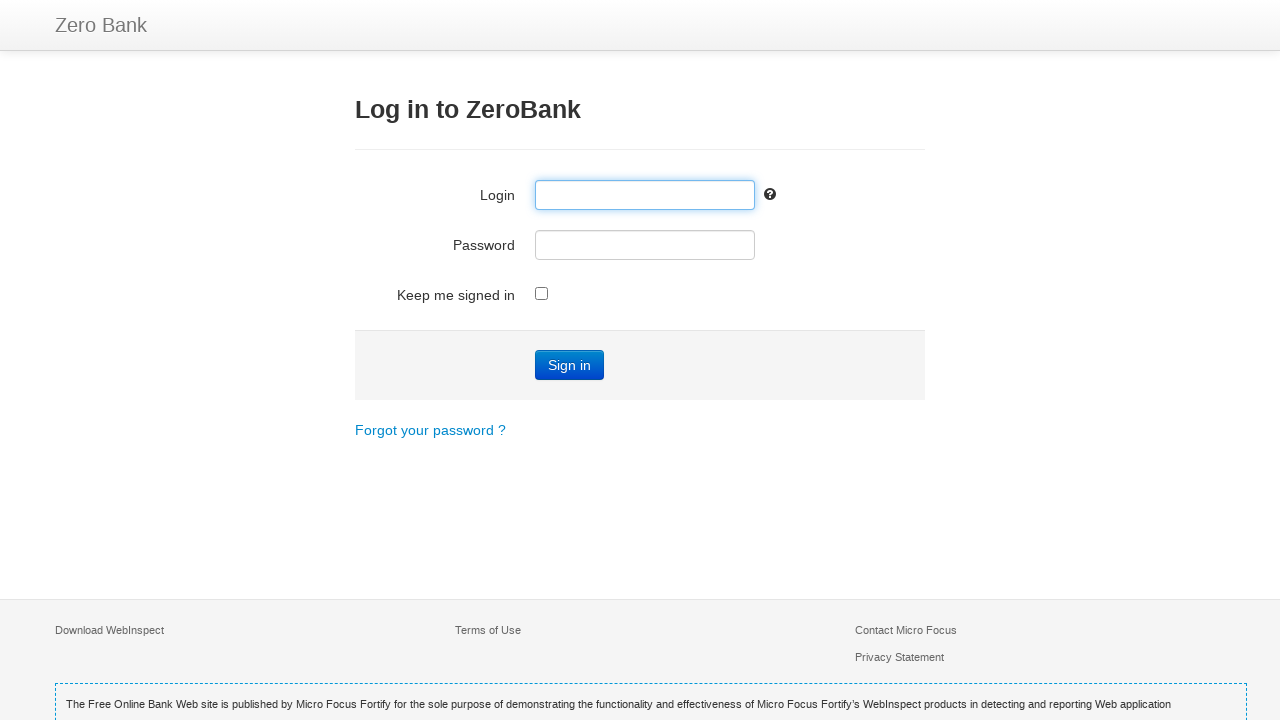

Navigated to login page at http://zero.webappsecurity.com/login.html
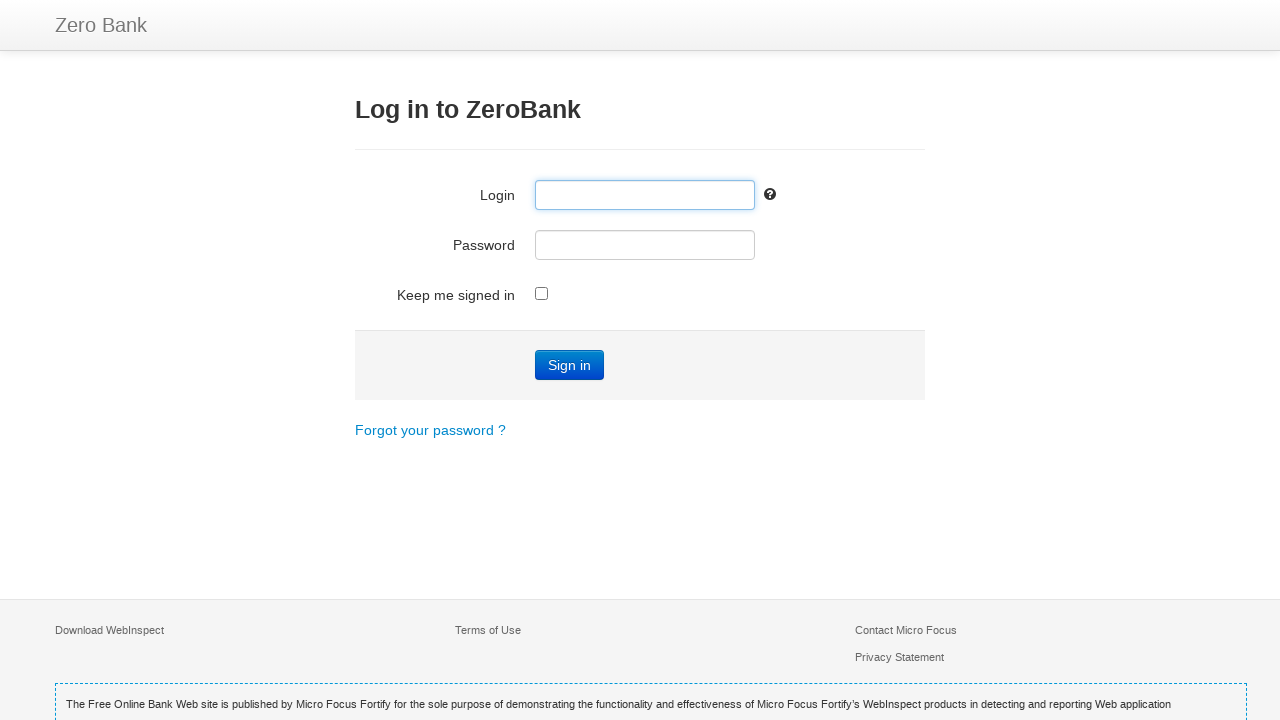

h3 header element loaded and is visible
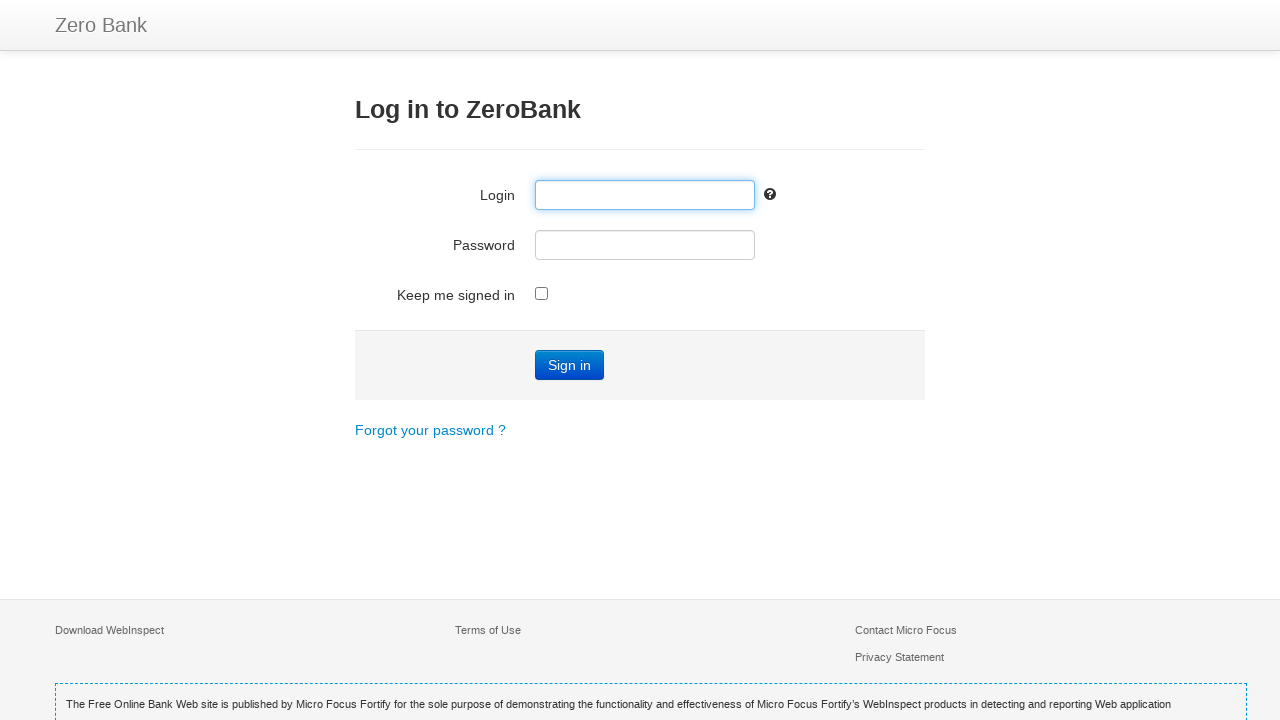

Retrieved header text content
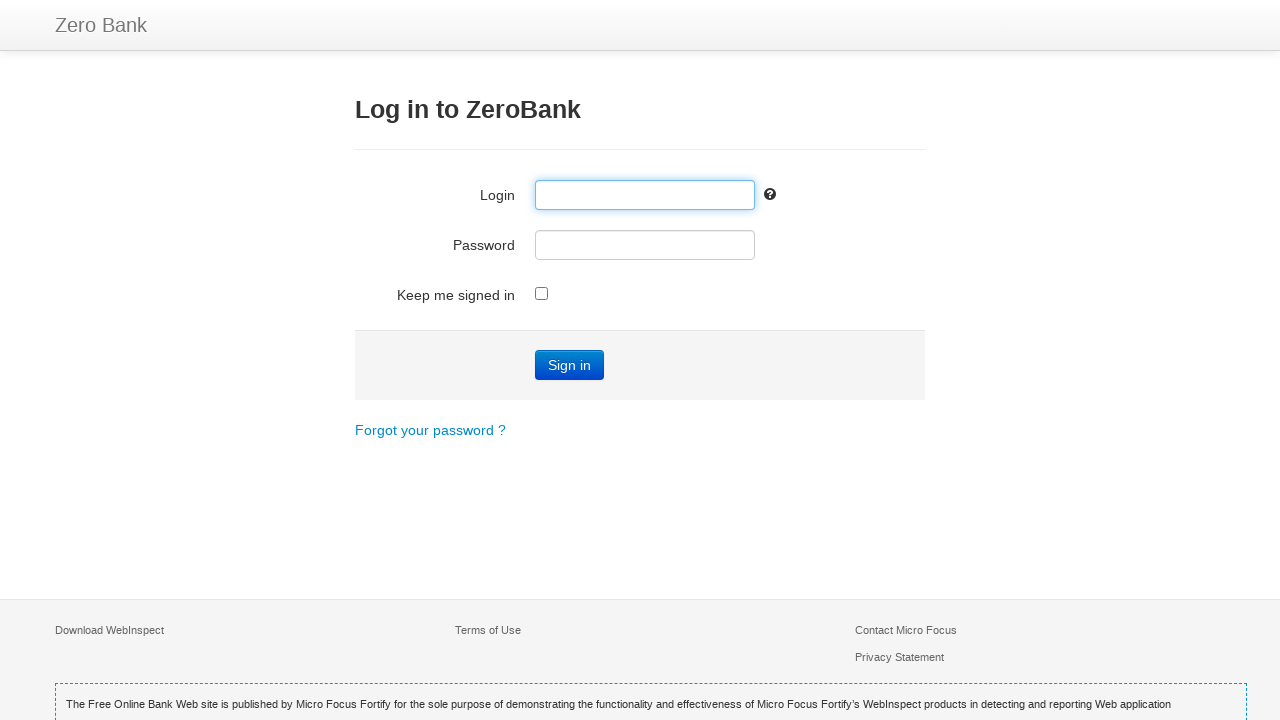

Verified header text matches 'Log in to ZeroBank'
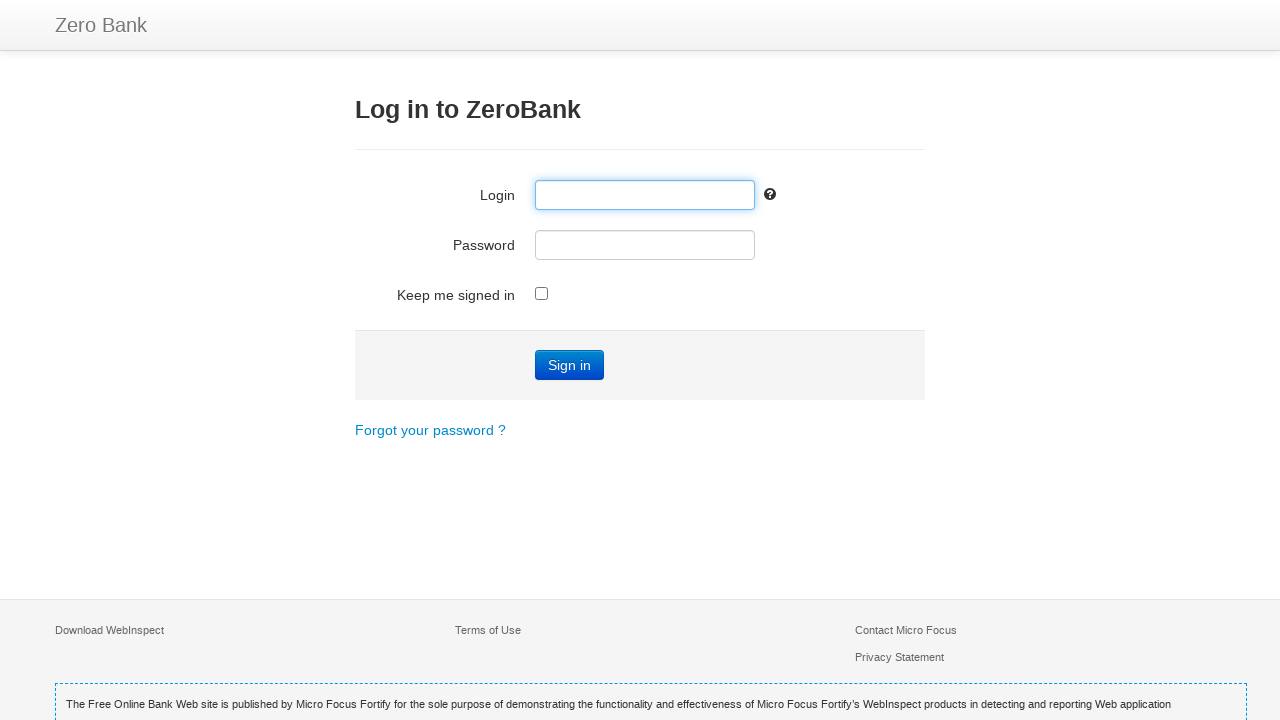

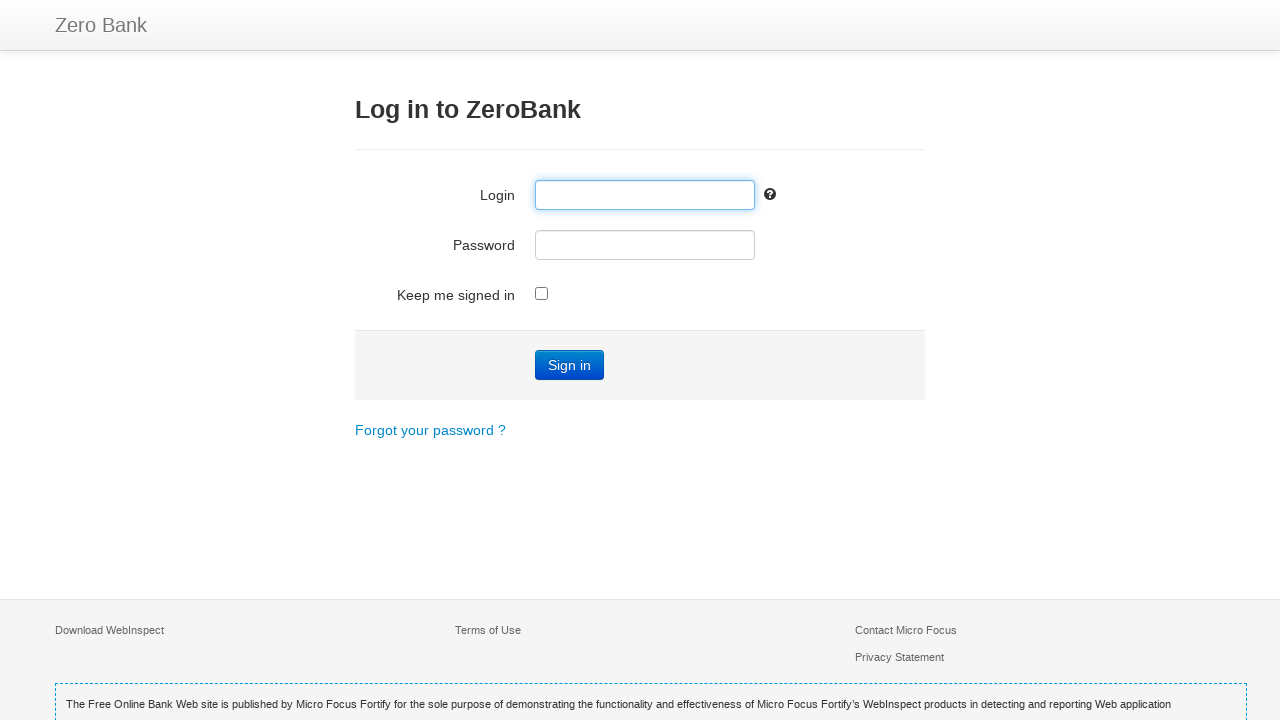